Tests the browser windows functionality by clicking a button to open a new window/tab, switching to it, verifying the displayed message, and then closing it to return to the main window.

Starting URL: https://demoqa.com/browser-windows

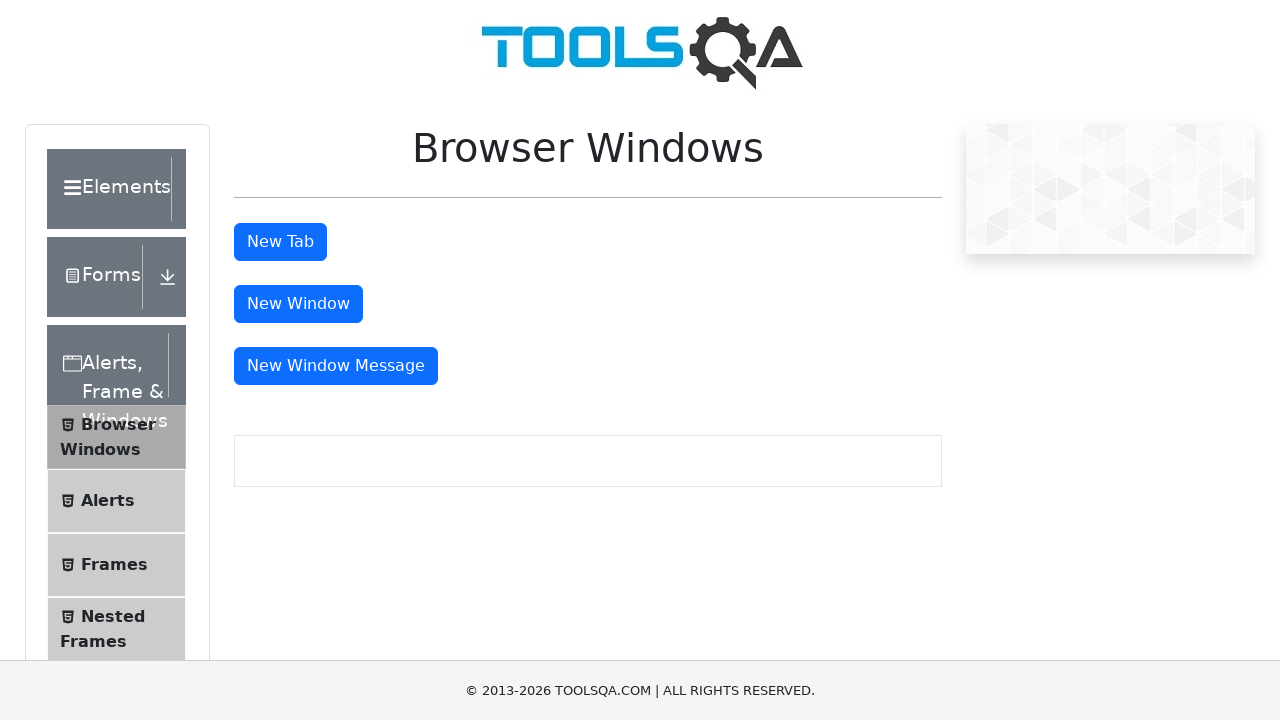

Clicked the 'New Window' button to open a new window at (298, 304) on #windowButton
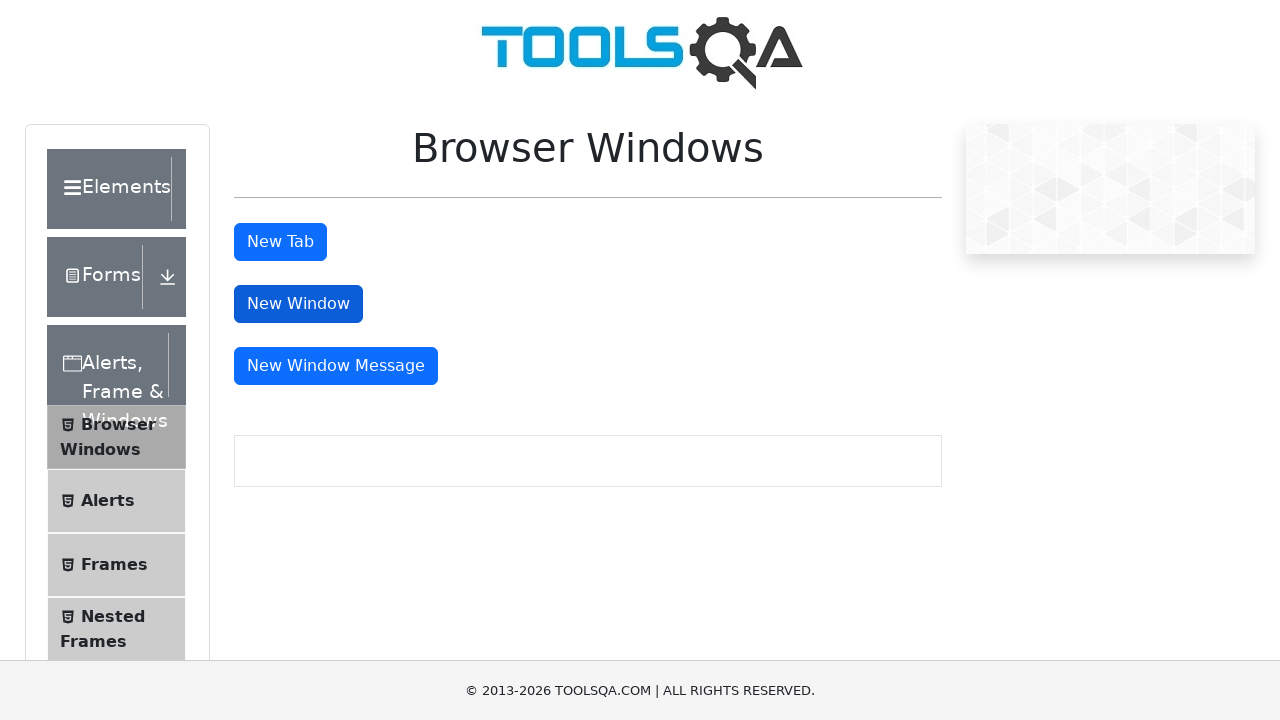

New window/tab opened and reference obtained
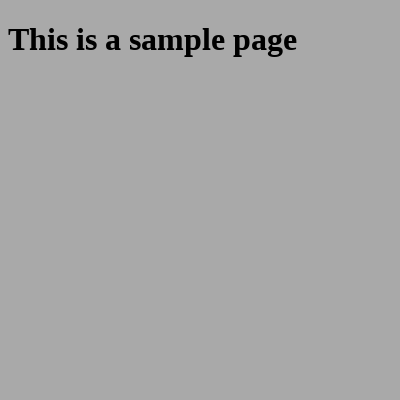

Waited for sample heading to load in new window
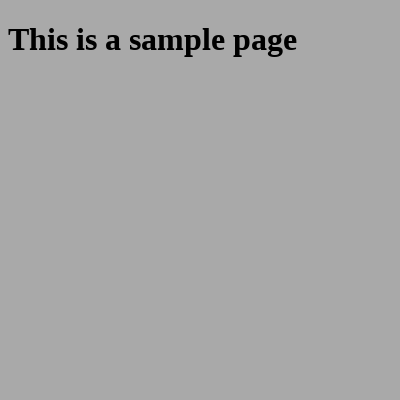

Retrieved message text: 'This is a sample page'
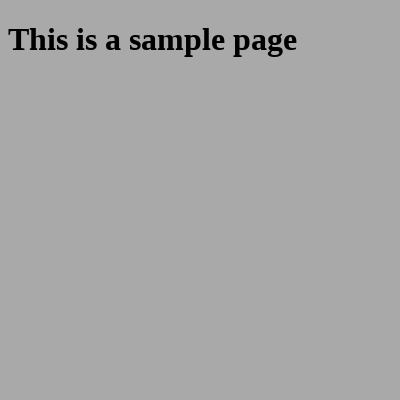

Verified that the sample page message is correct
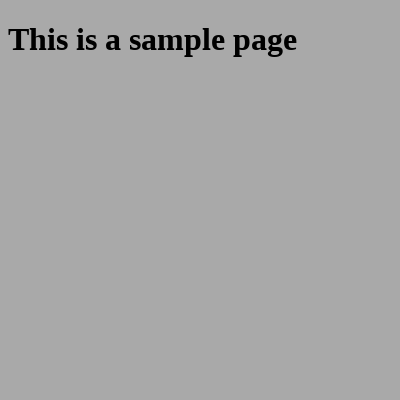

Closed the new window/tab
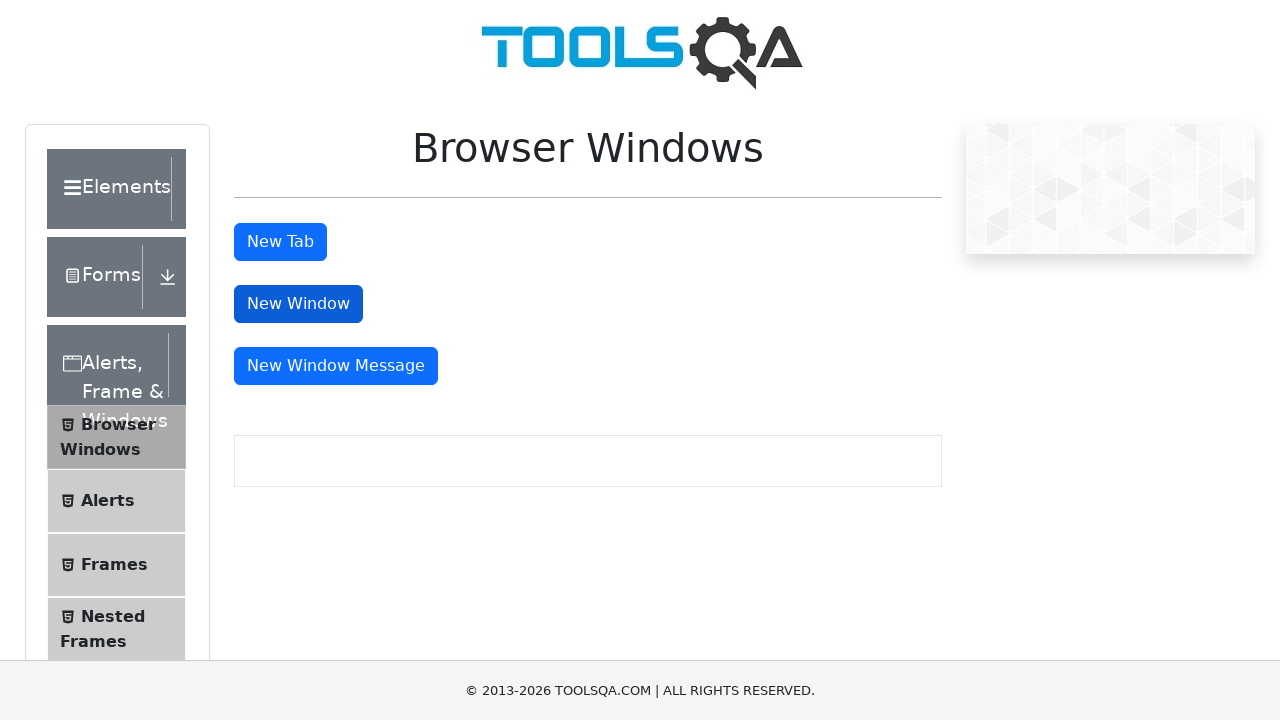

Verified return to main page by confirming 'New Window' button is present
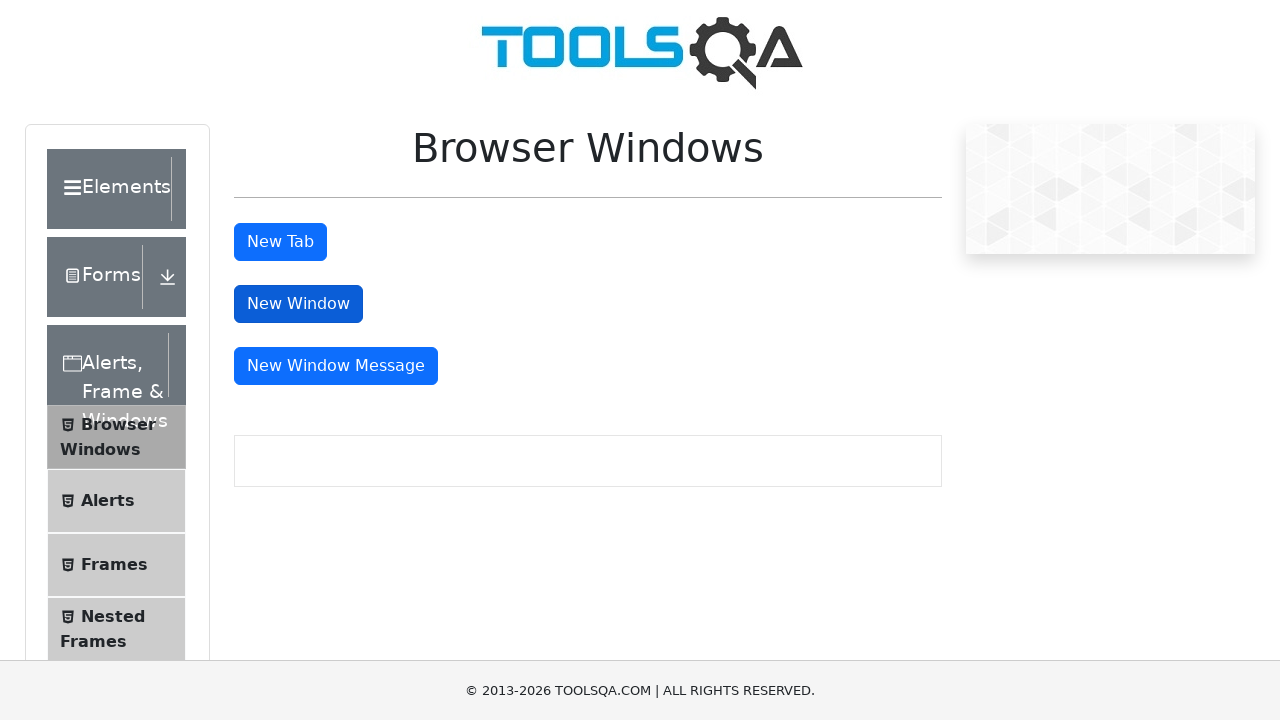

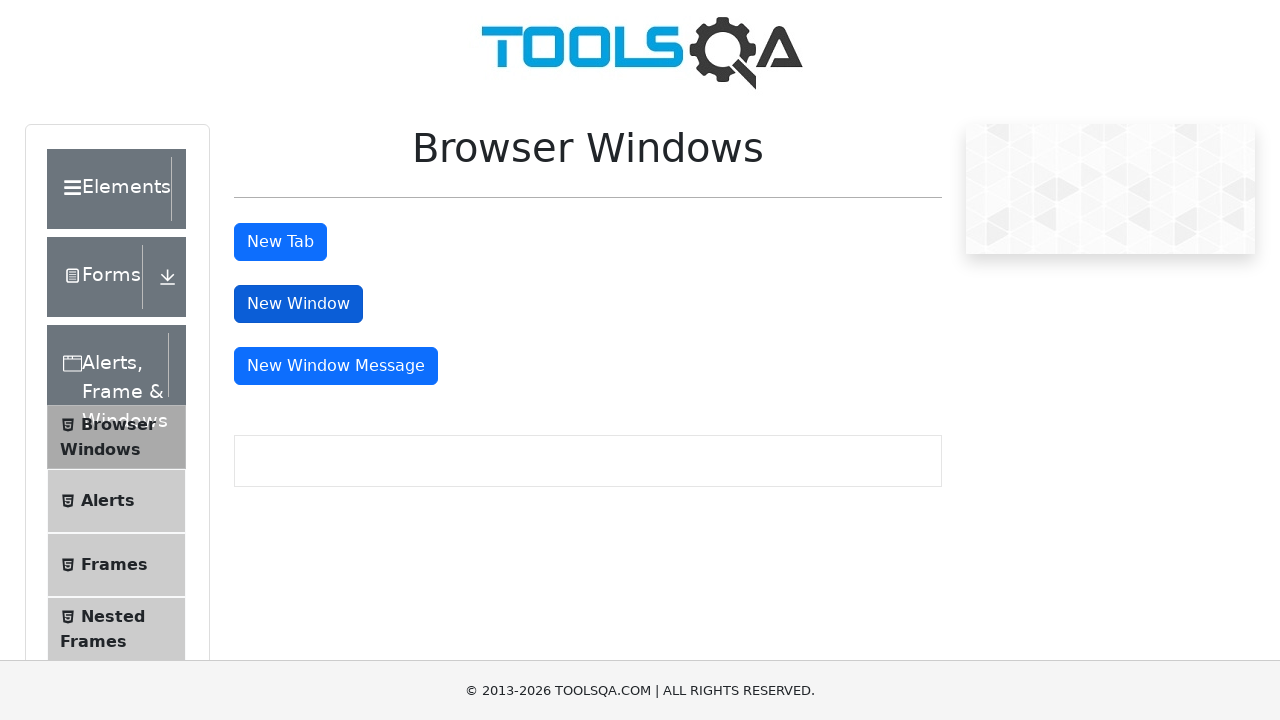